Navigates to DemoQA practice form page and verifies the page loads

Starting URL: https://demoqa.com/automation-practice-form

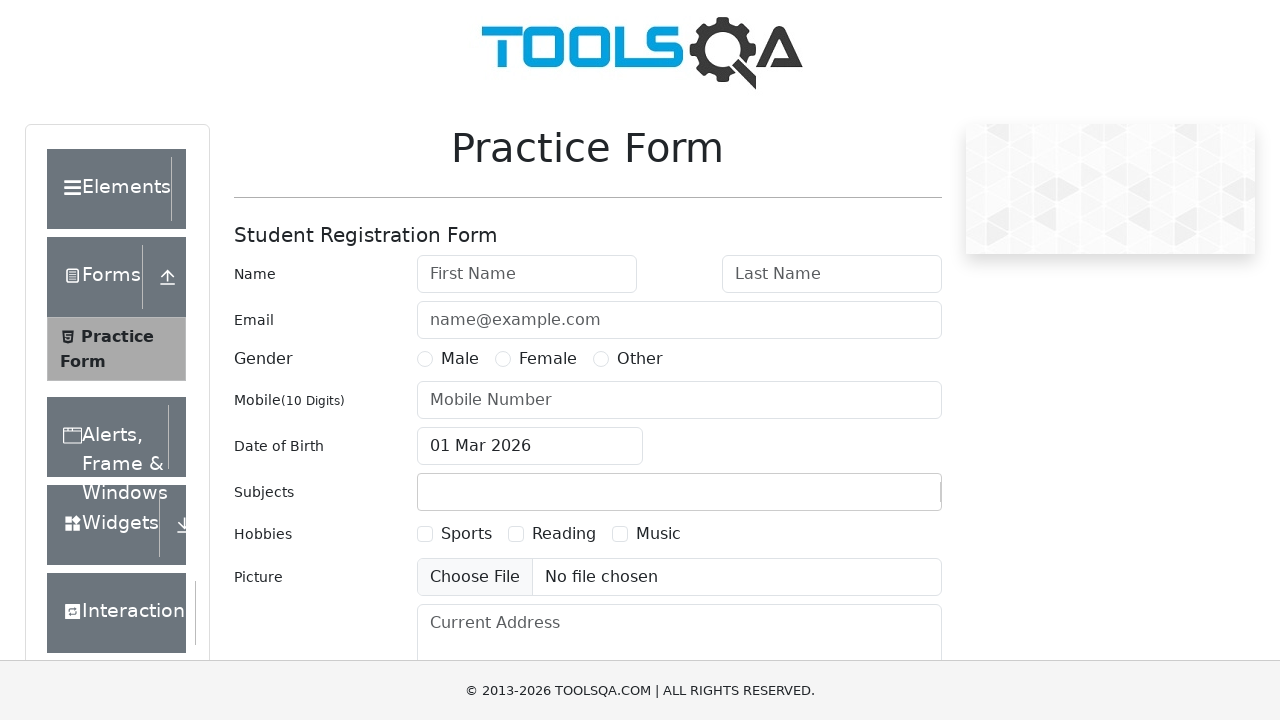

Waited for page DOM to finish loading
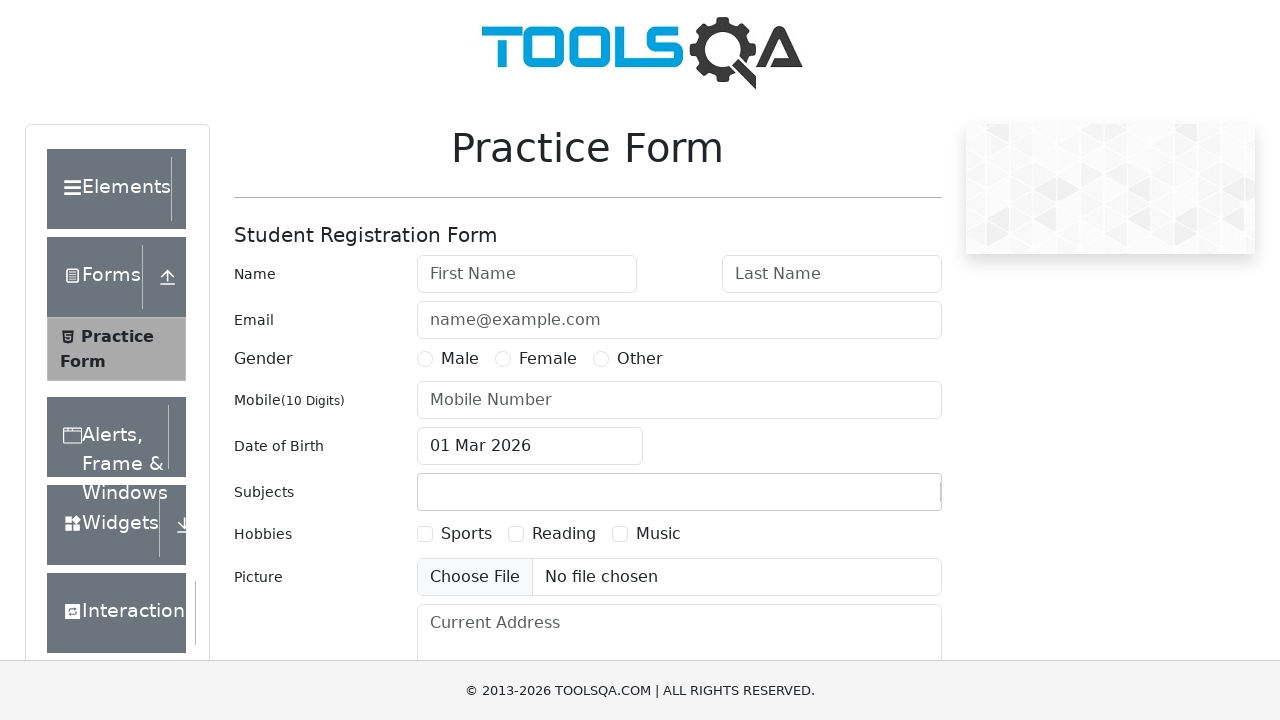

Verified page title is not empty
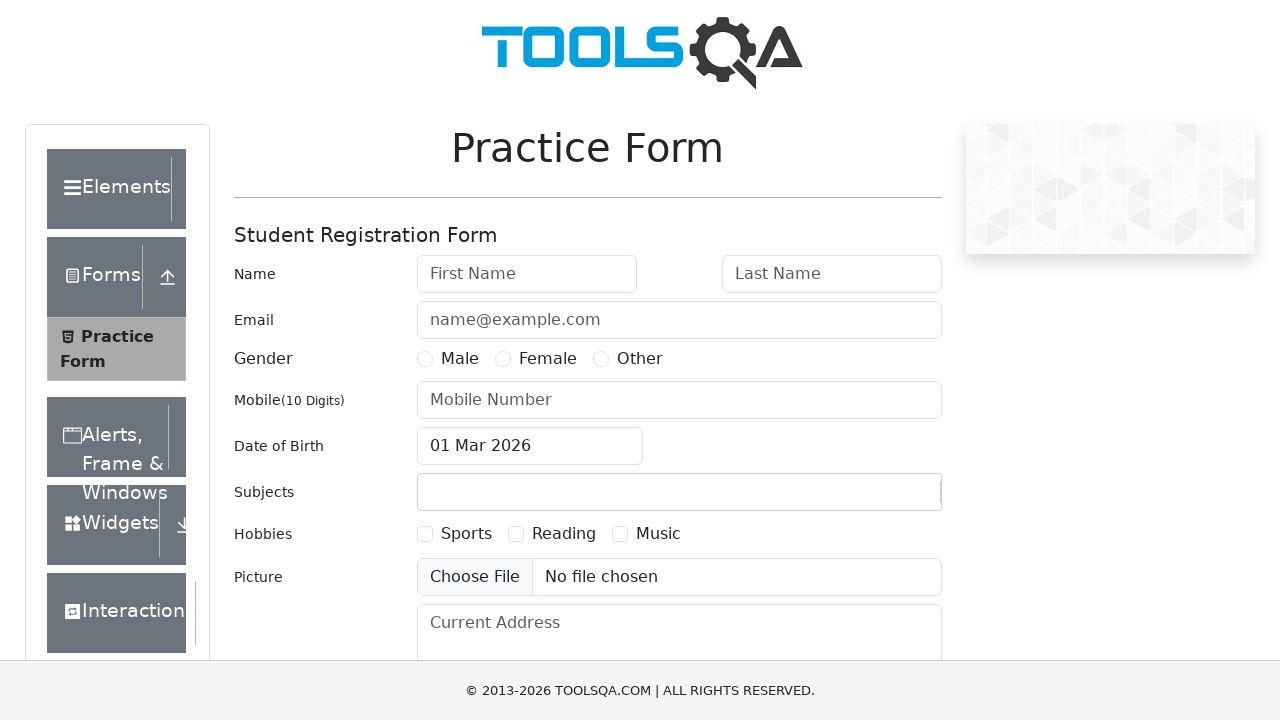

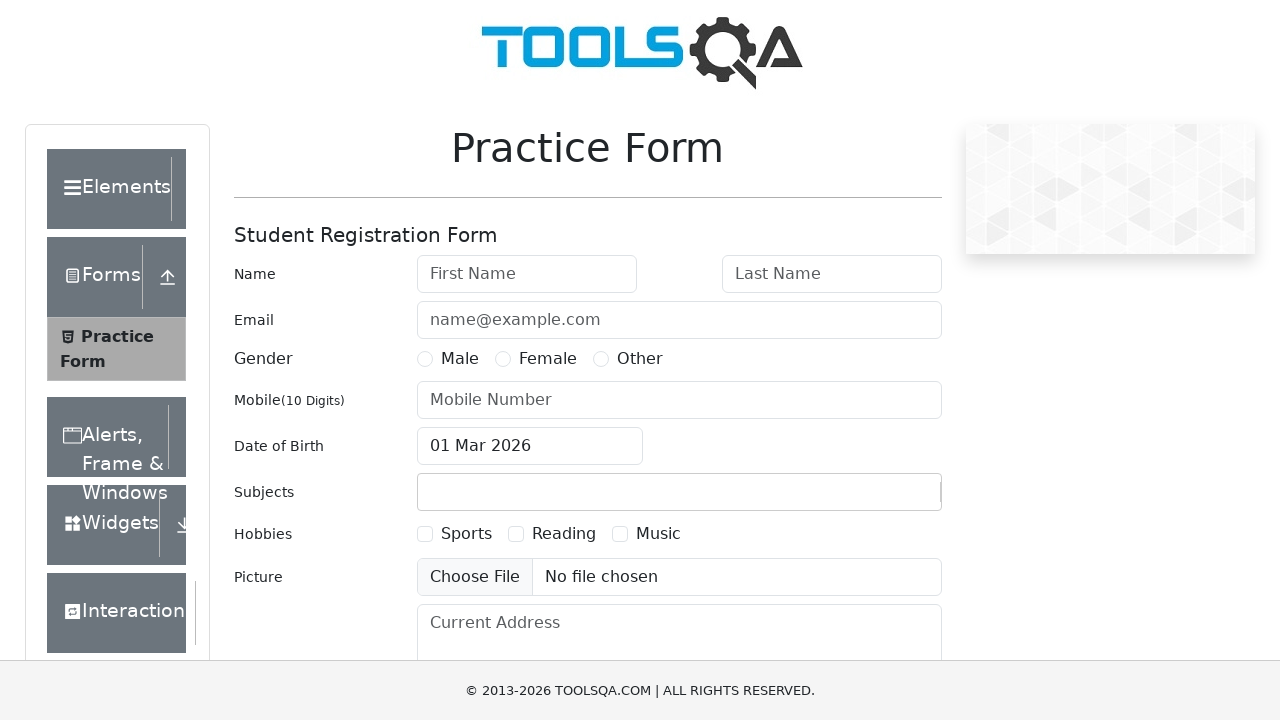